Tests JavaScript alert handling by clicking a button that triggers a JS alert, reading the alert text, and accepting the alert dialog.

Starting URL: https://the-internet.herokuapp.com/javascript_alerts

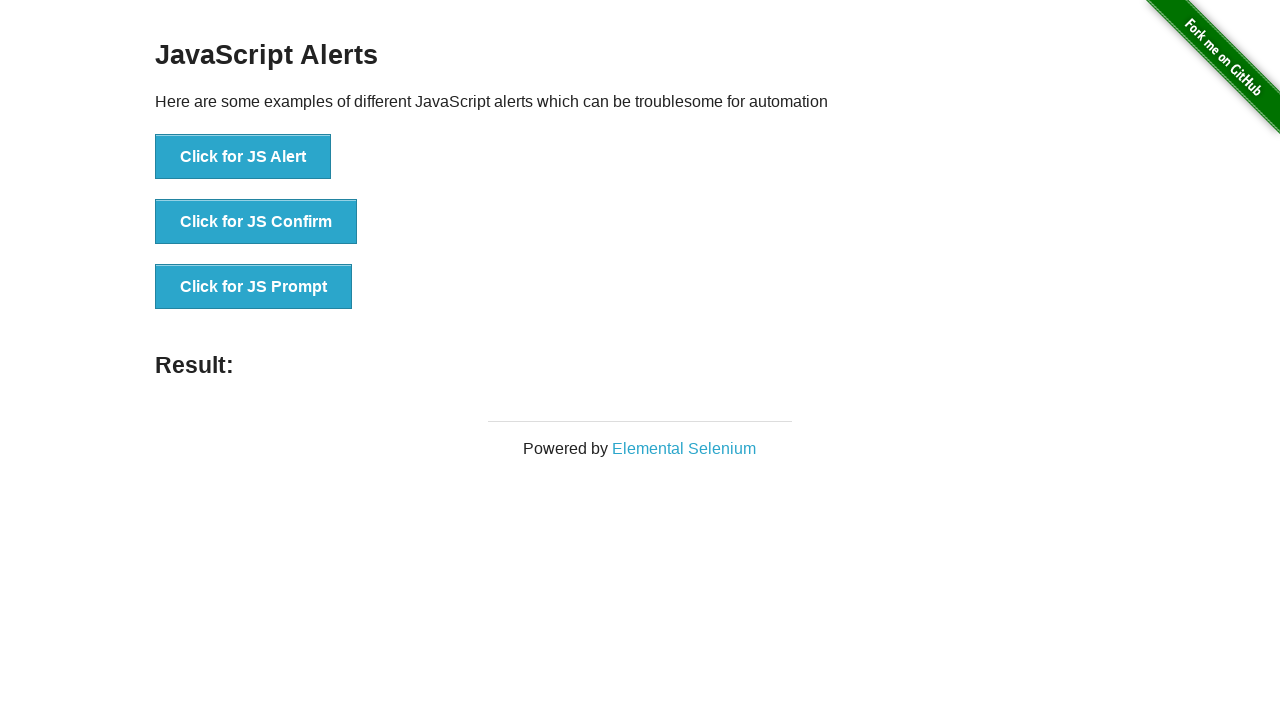

Clicked the 'Click for JS Alert' button to trigger JavaScript alert at (243, 157) on xpath=//button[contains(text(),'Click for JS Alert')]
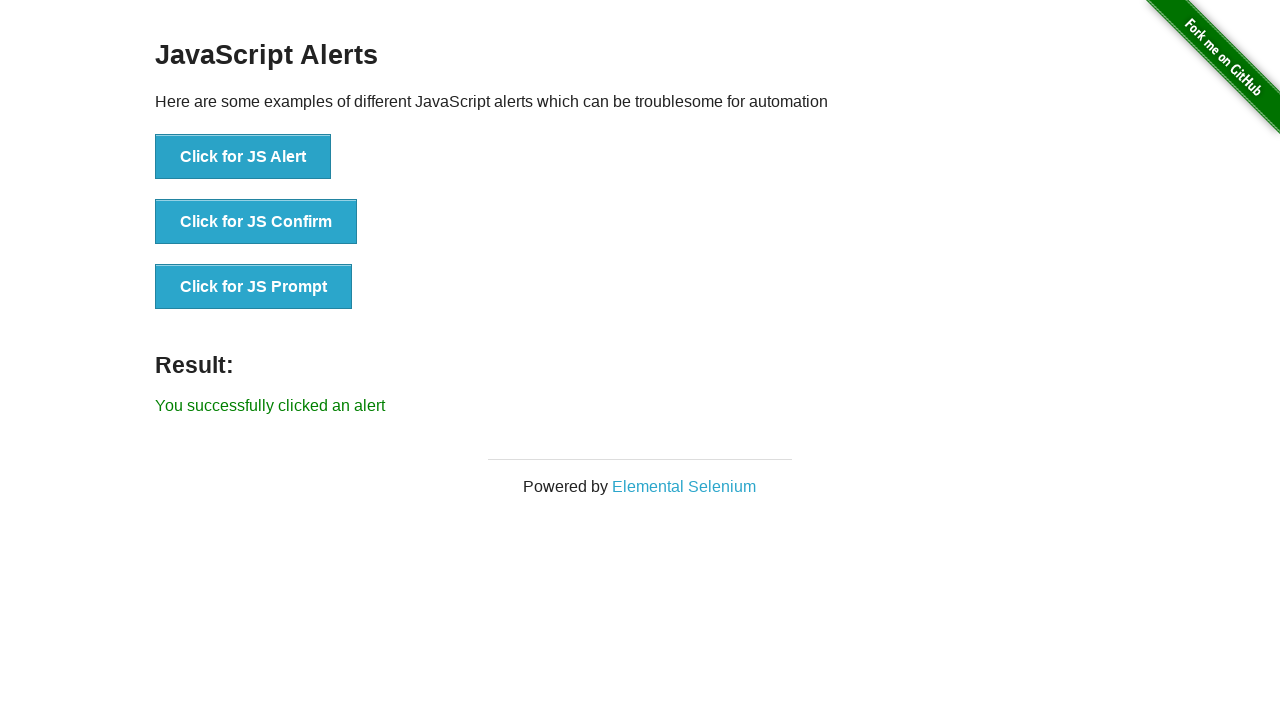

Set up dialog handler to automatically accept alerts
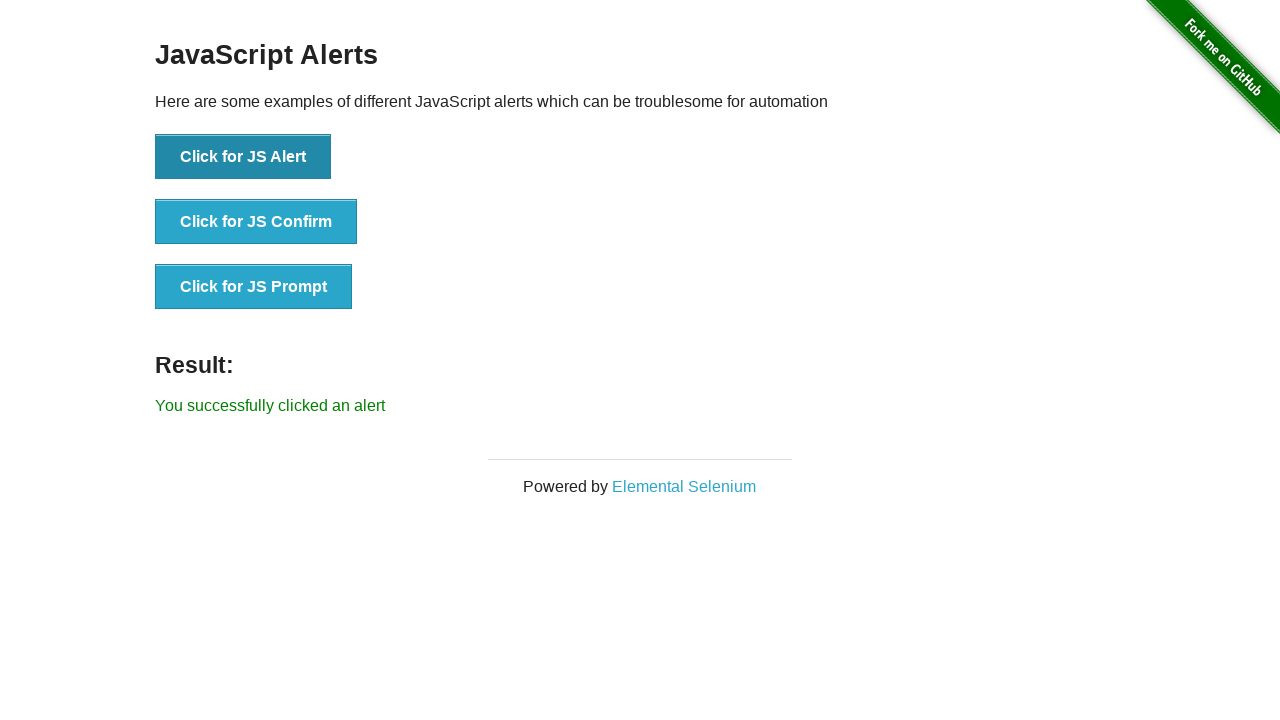

Clicked the 'Click for JS Alert' button again with dialog handler active at (243, 157) on xpath=//button[contains(text(),'Click for JS Alert')]
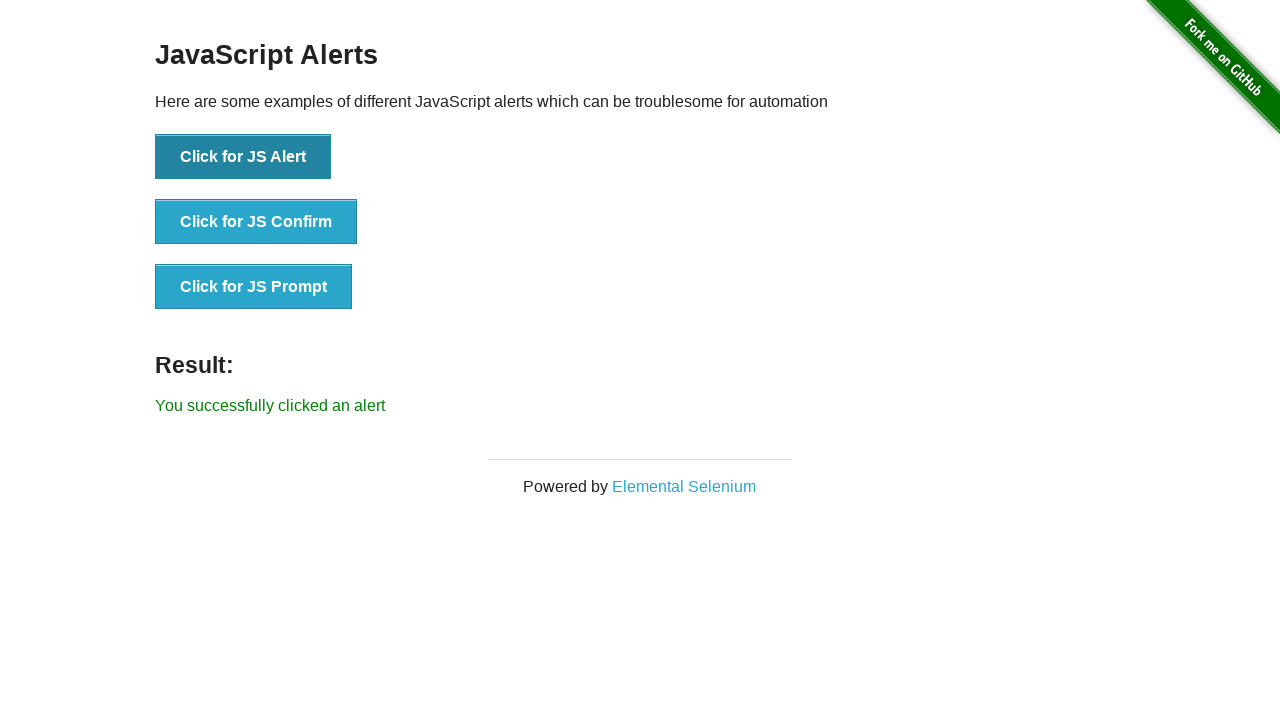

Alert was accepted and result message appeared on page
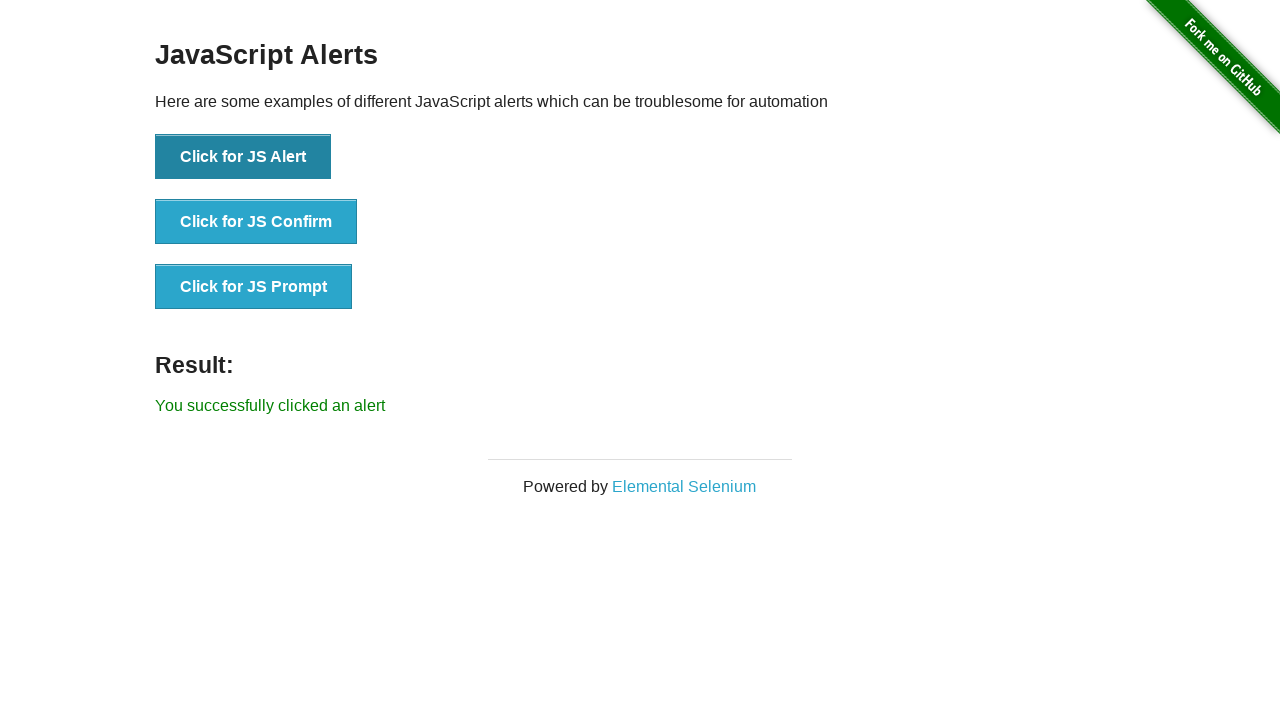

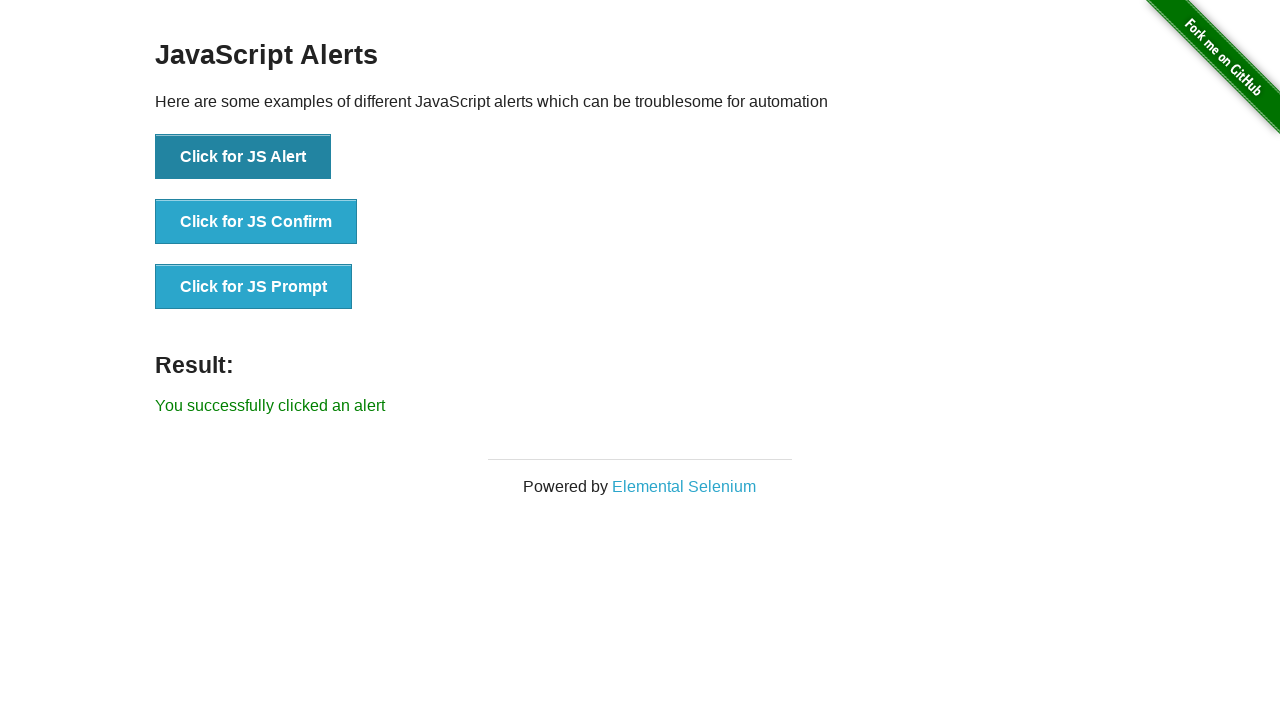